Tests date picker manipulation on 12306 train booking site by removing readonly attribute and setting a custom date value via JavaScript

Starting URL: https://www.12306.cn/index/

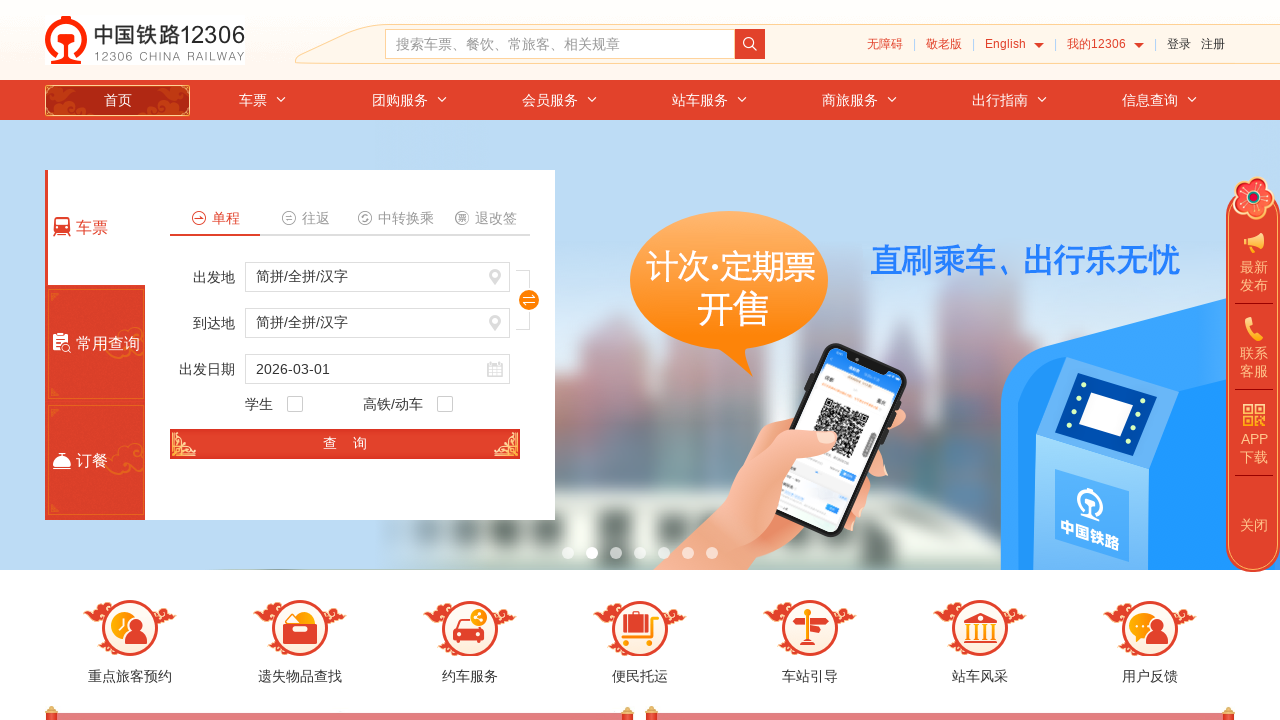

Removed readonly attribute from train_date input field
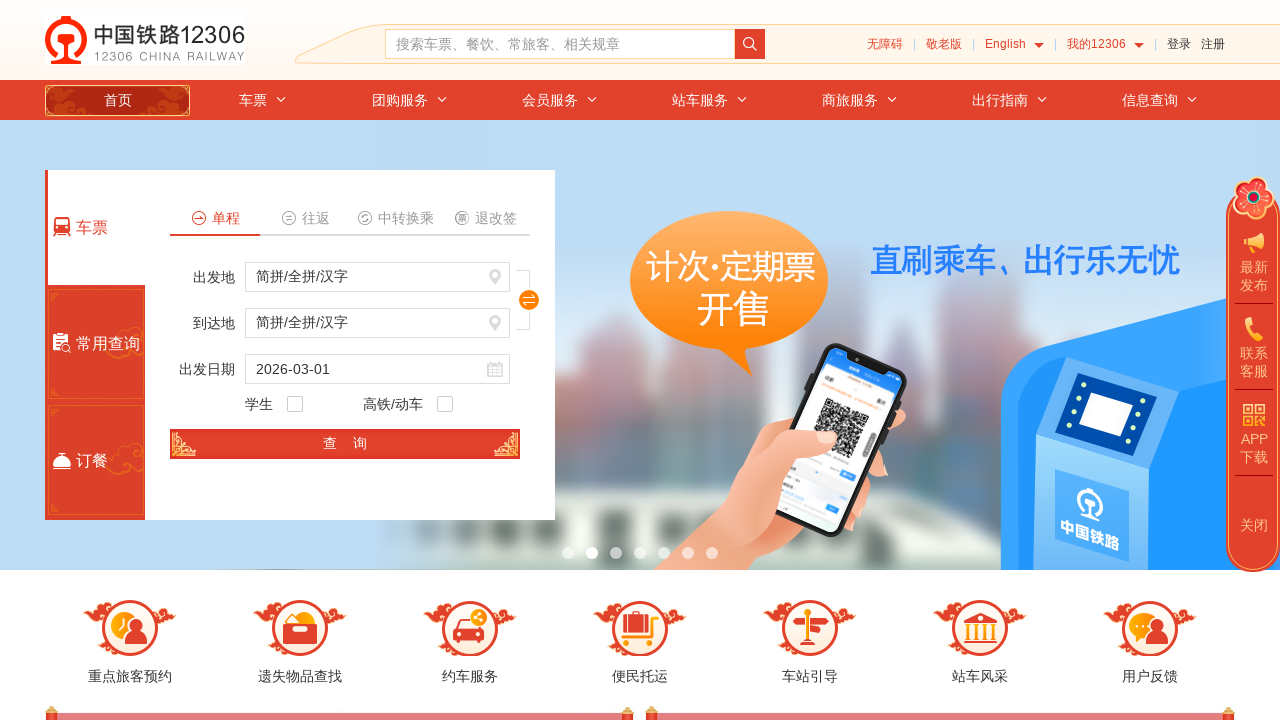

Waited 1000ms for readonly attribute removal to take effect
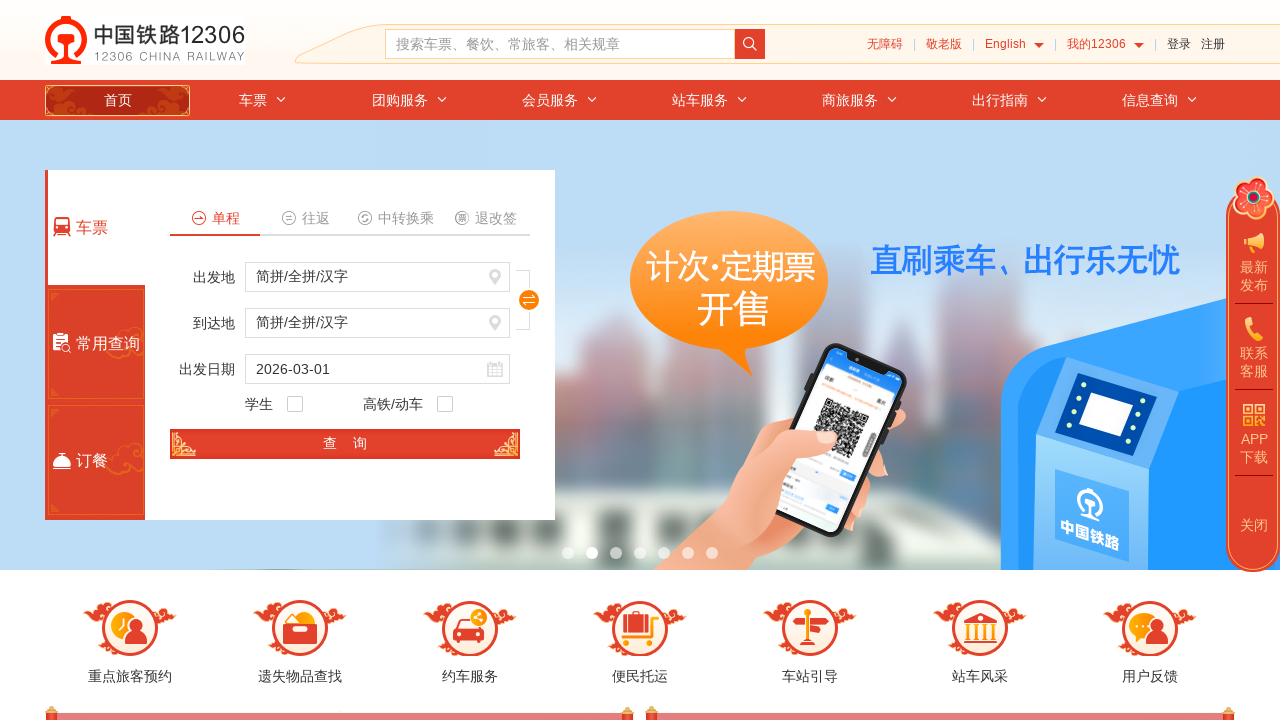

Set train_date value to 2024-06-15 using JavaScript
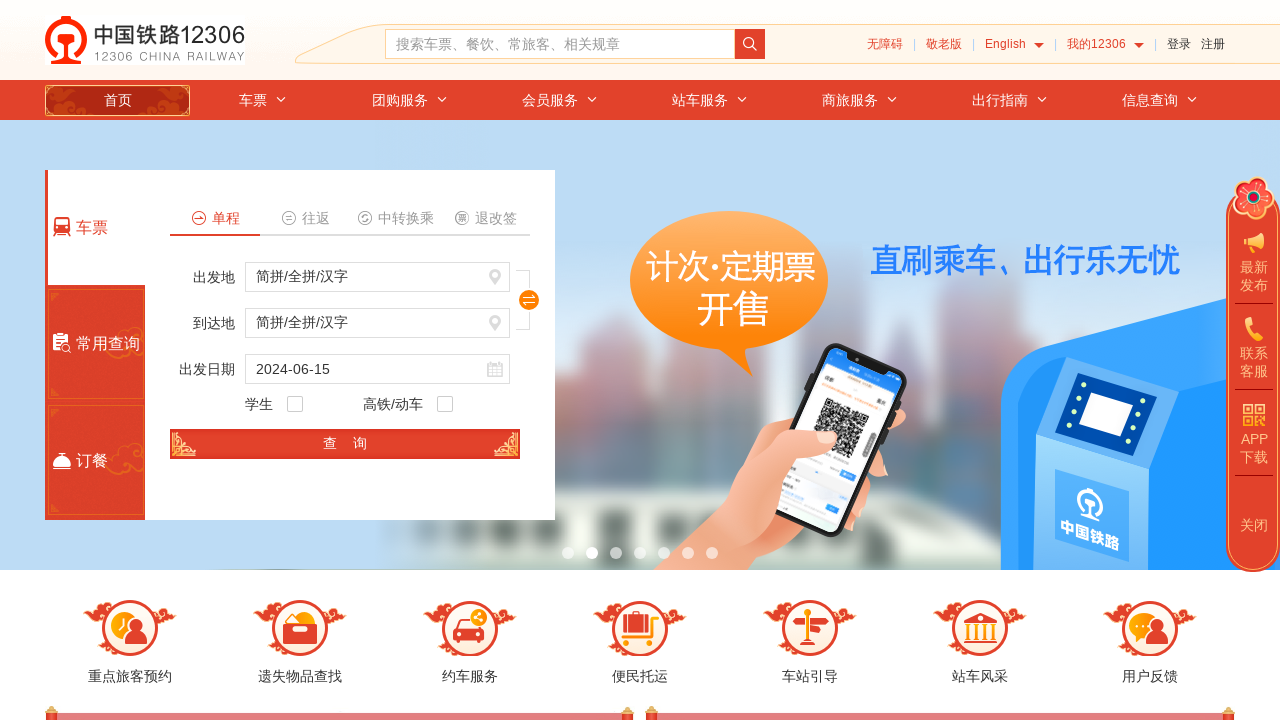

Waited 1000ms to observe the date change
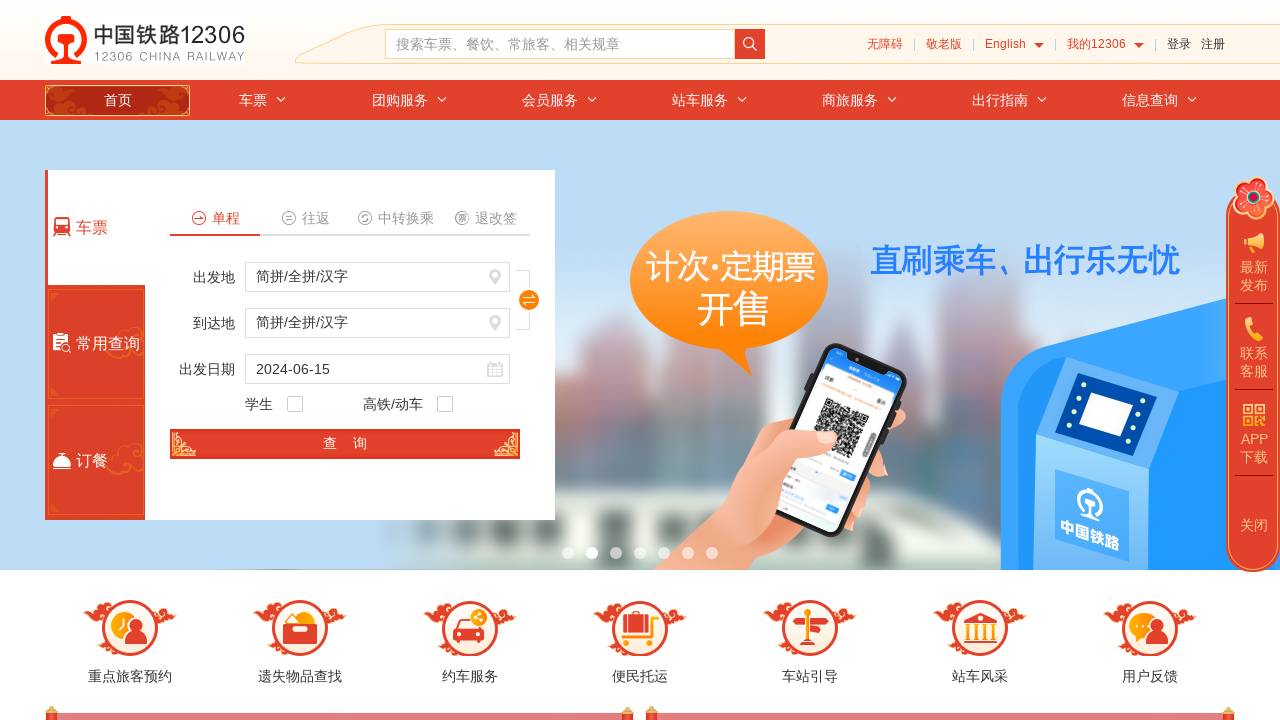

Verified train_date value is set to: 2024-06-15
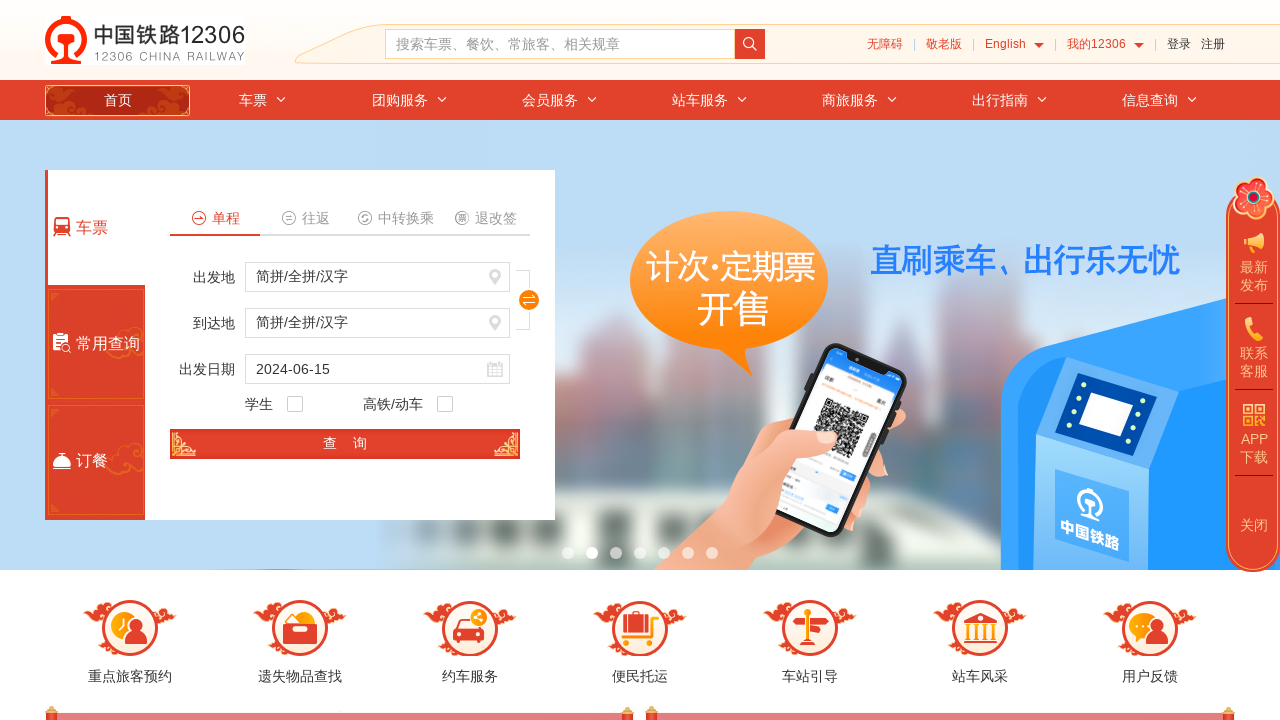

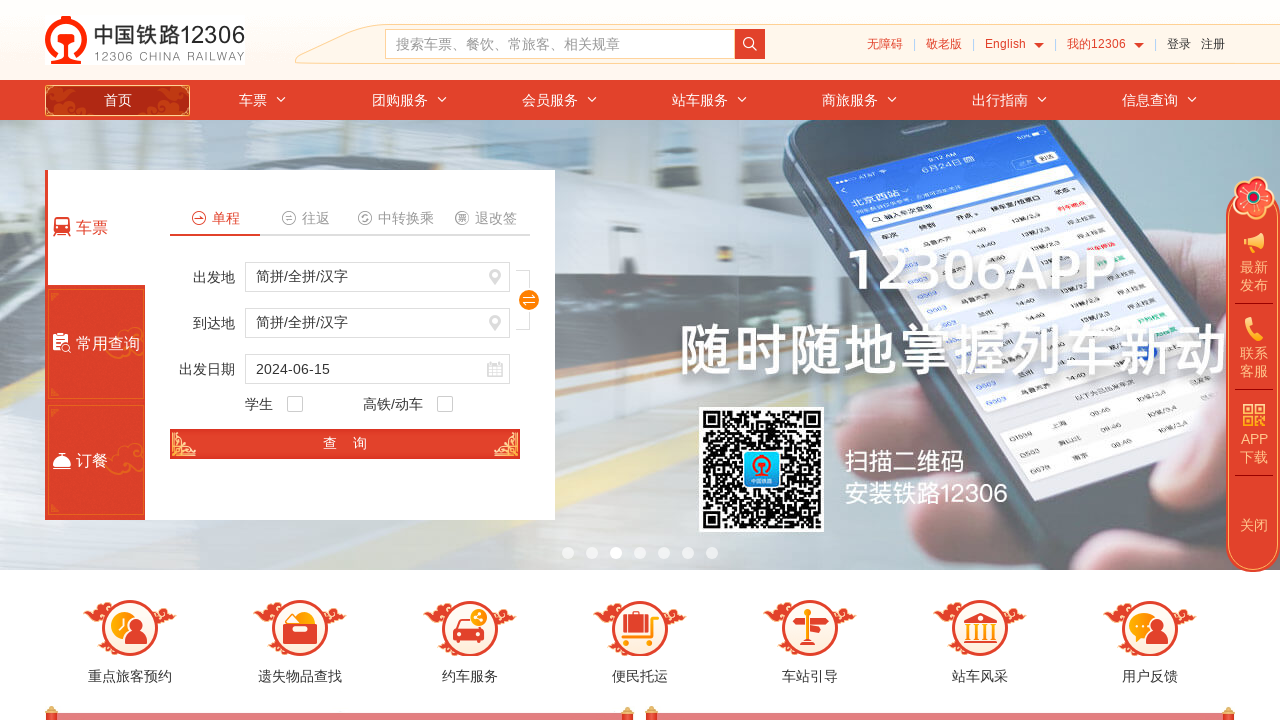